Navigates to the WiseQuarter website and verifies the page loads successfully

Starting URL: https://www.wisequarter.com

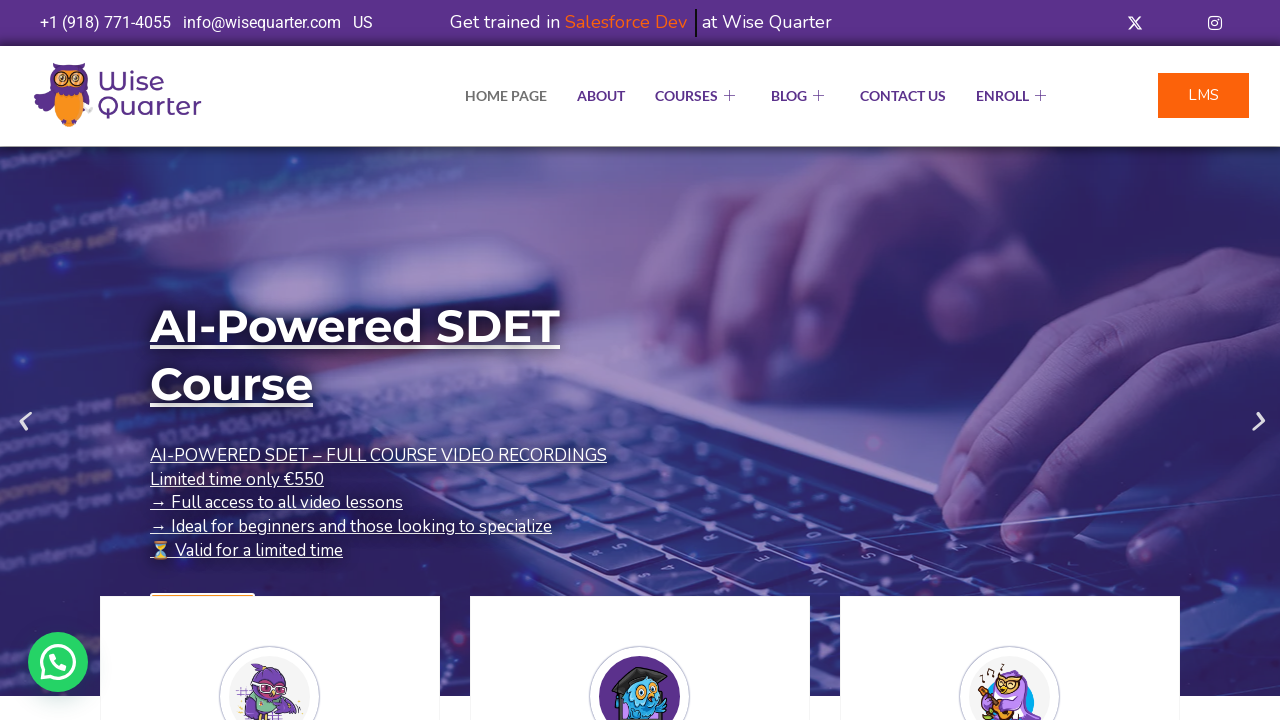

Waited for page DOM to load completely
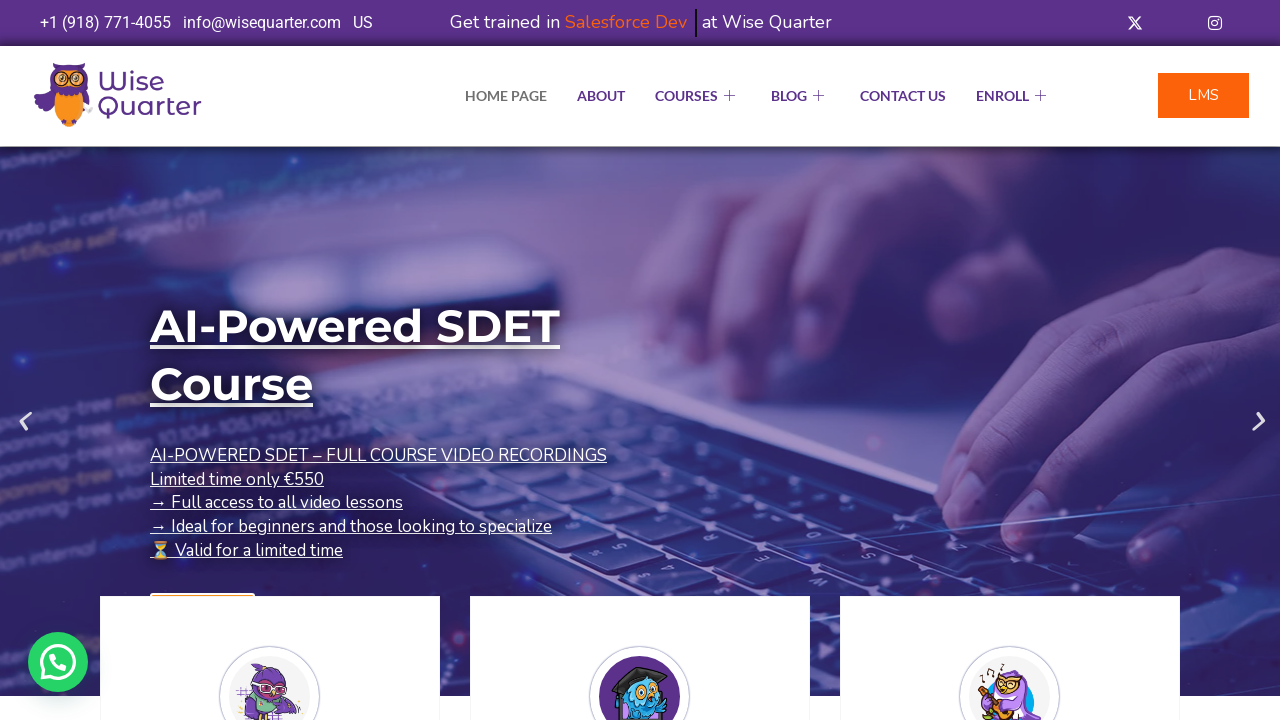

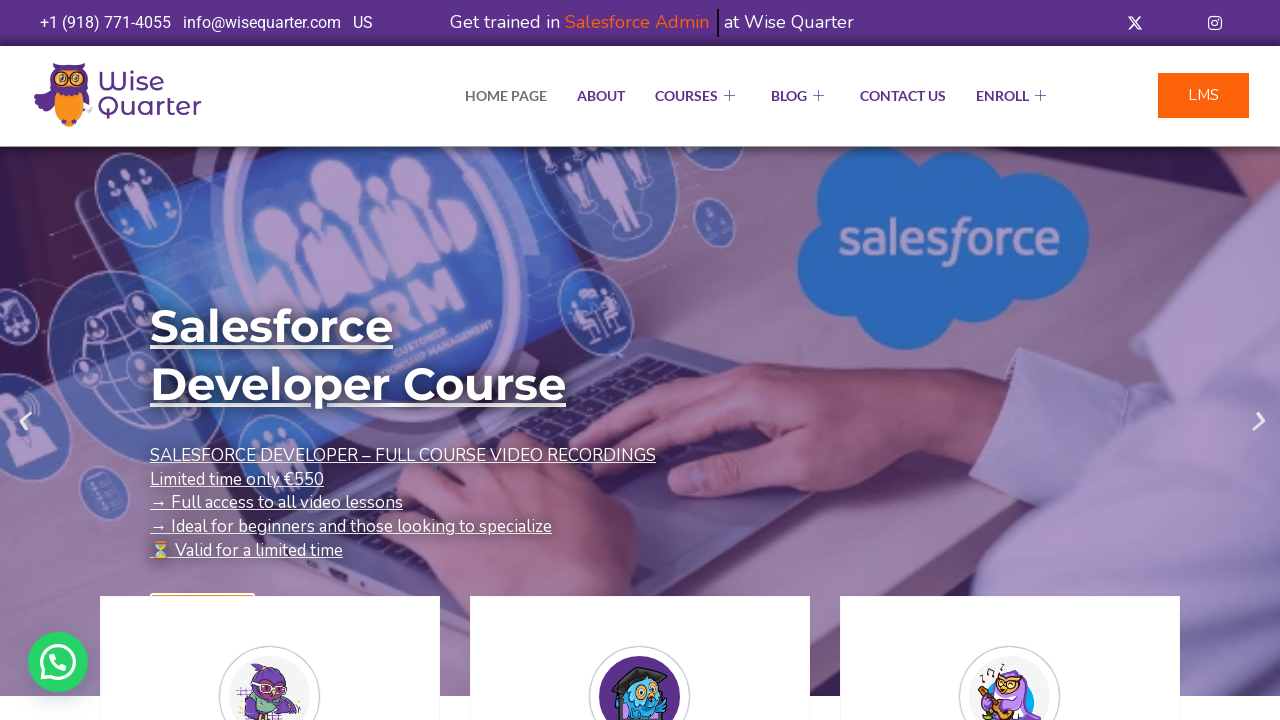